Tests radio button functionality on a practice page by clicking multiple radio buttons and verifying their selection states

Starting URL: https://leafground.com/radio.xhtml

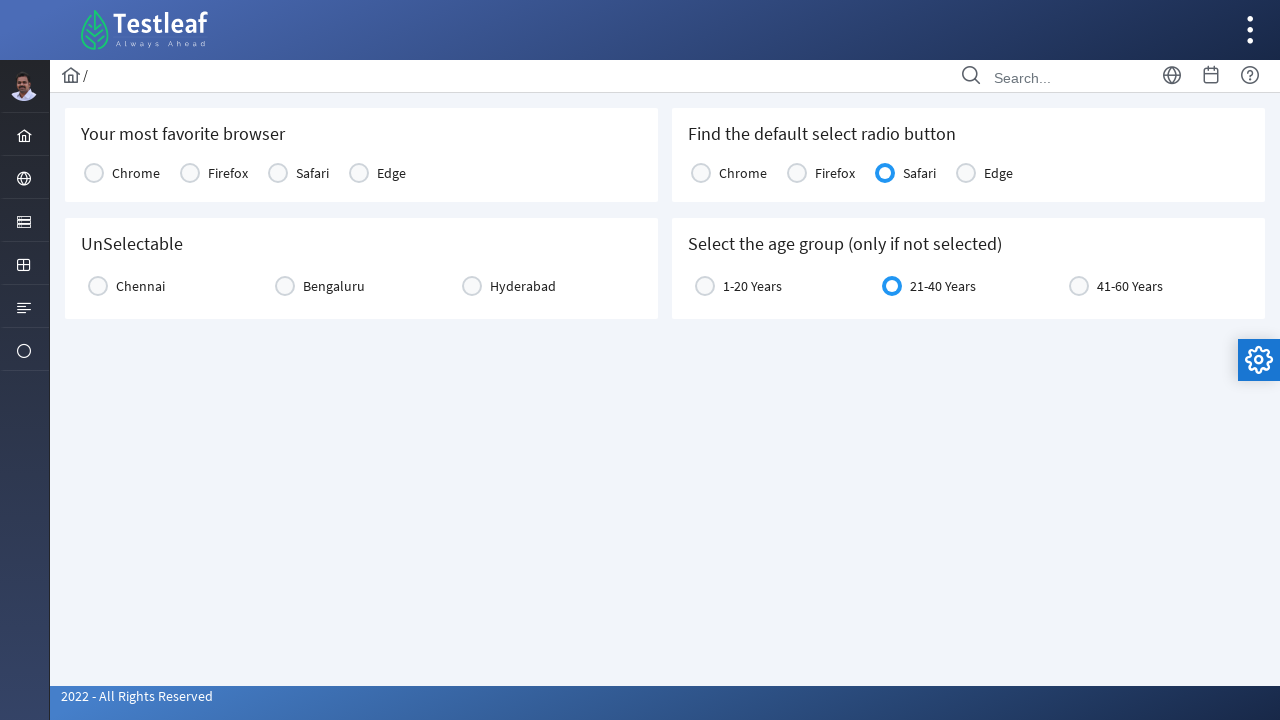

Clicked first radio button in the first group at (94, 173) on xpath=/html/body/div[1]/div[5]/div[2]/form/div/div[1]/div[1]/div/div/table/tbody
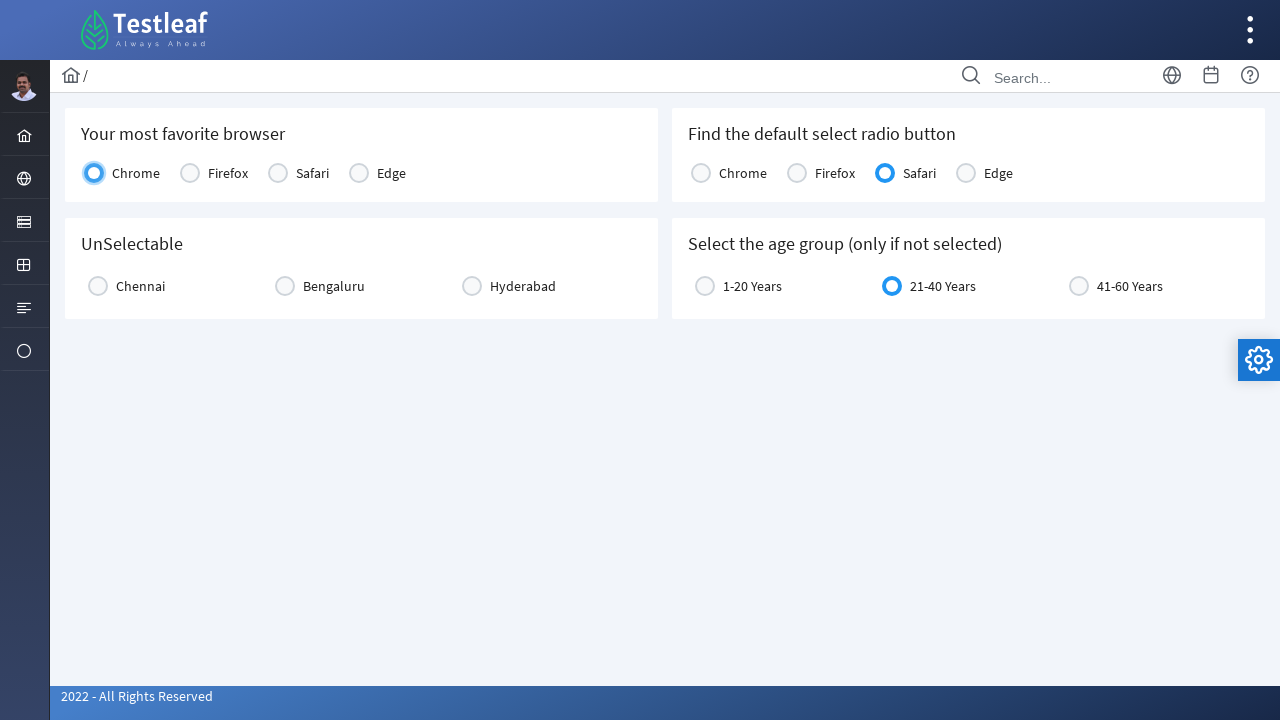

Clicked second radio button in the first group at (190, 173) on xpath=/html/body/div[1]/div[5]/div[2]/form/div/div[1]/div[1]/div/div/table/tbody
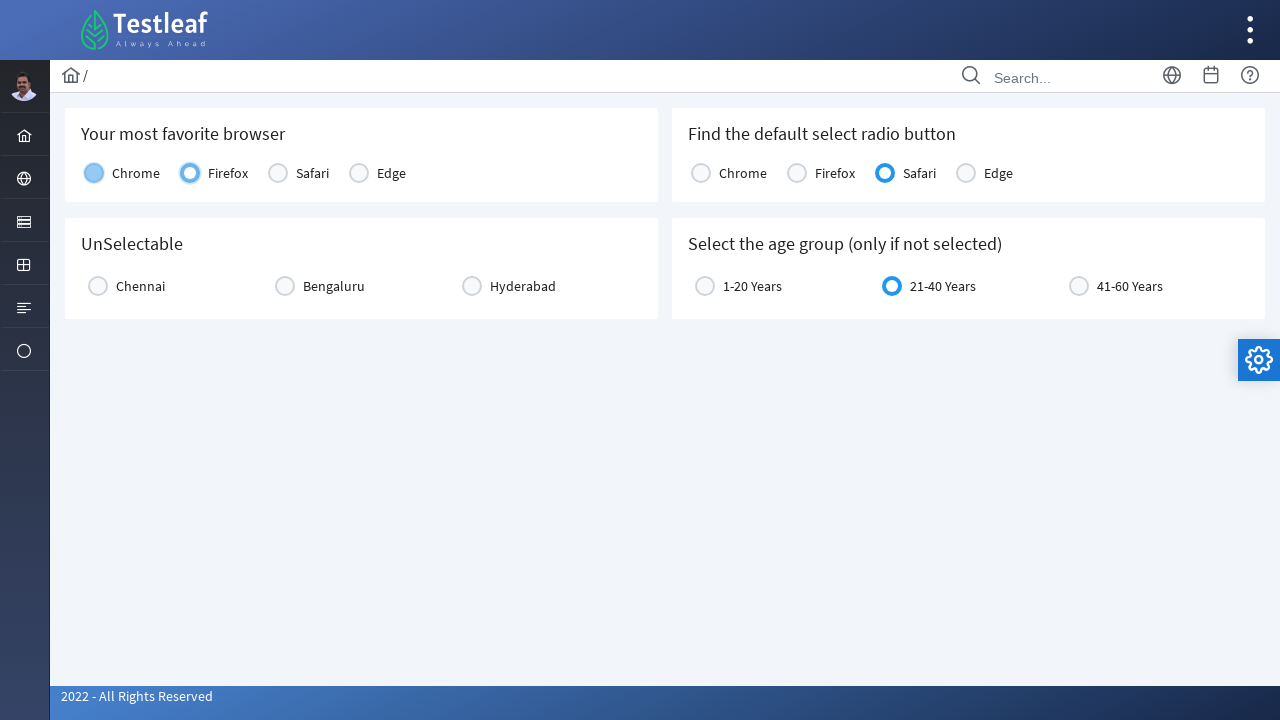

Clicked third radio button in the first group at (278, 173) on xpath=/html/body/div[1]/div[5]/div[2]/form/div/div[1]/div[1]/div/div/table/tbody
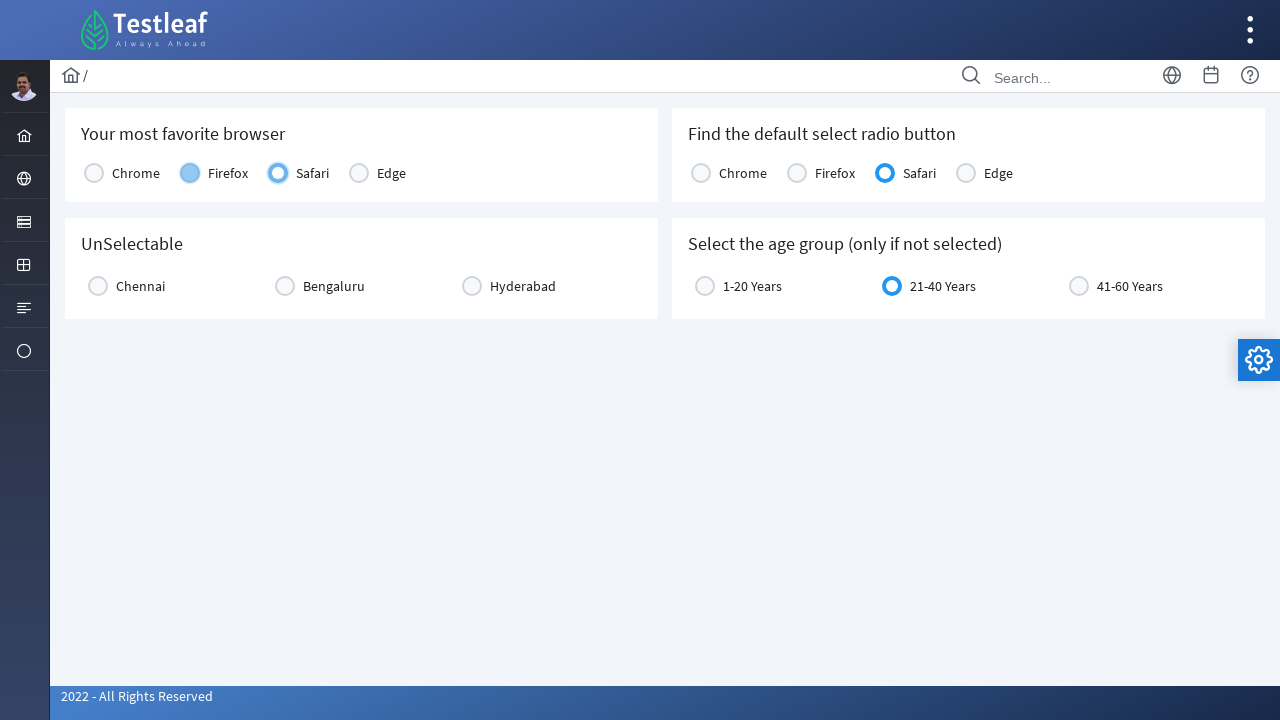

Clicked fourth radio button in the first group at (359, 173) on xpath=/html/body/div[1]/div[5]/div[2]/form/div/div[1]/div[1]/div/div/table/tbody
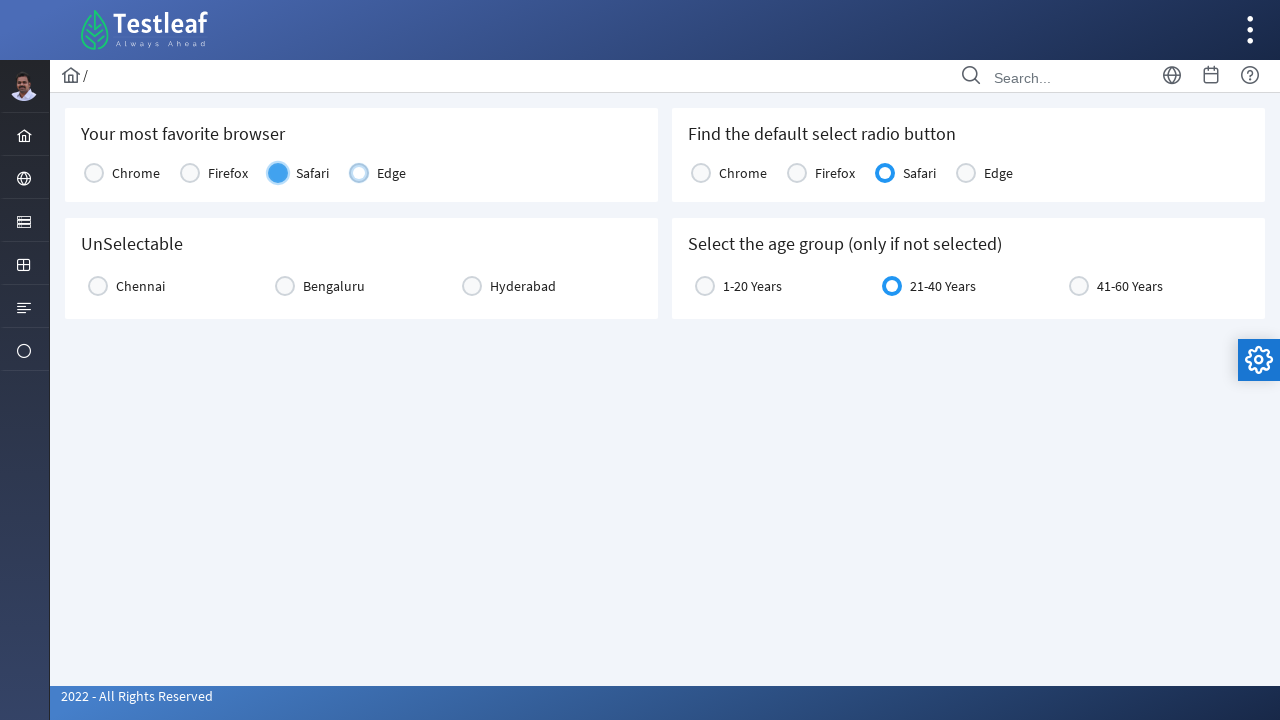

Clicked radio button in the last group at (705, 286) on xpath=/html/body/div[1]/div[5]/div[2]/form/div/div[2]/div[2]/div/div/div/div/div
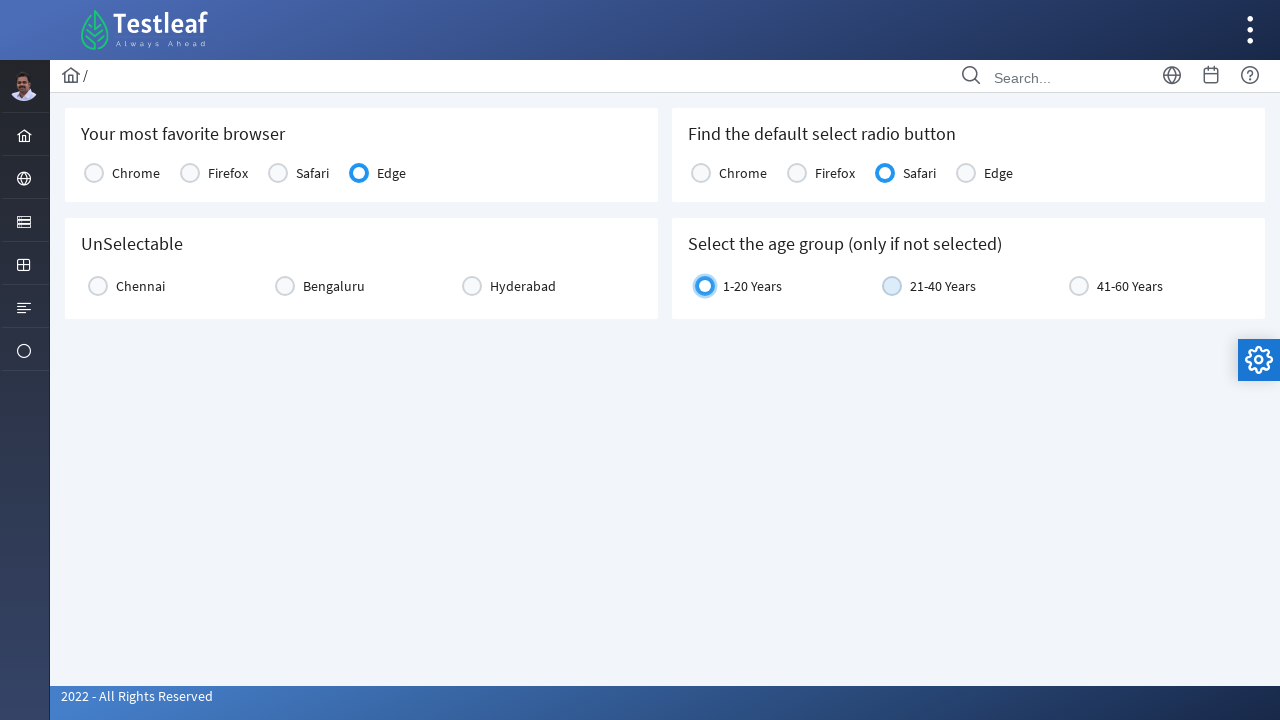

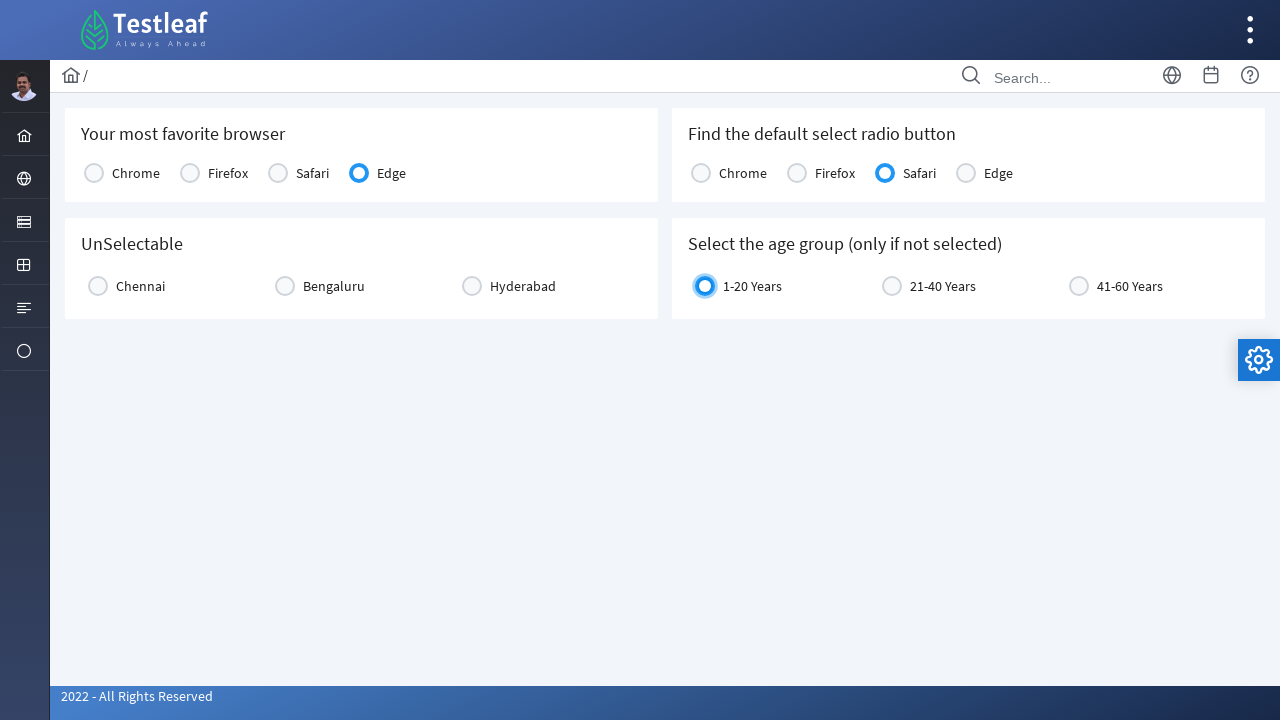